Tests radio button handling by clicking on various radio buttons (hockey, football, yellow) in different groups and verifying they become selected after clicking.

Starting URL: https://practice.cydeo.com/radio_buttons

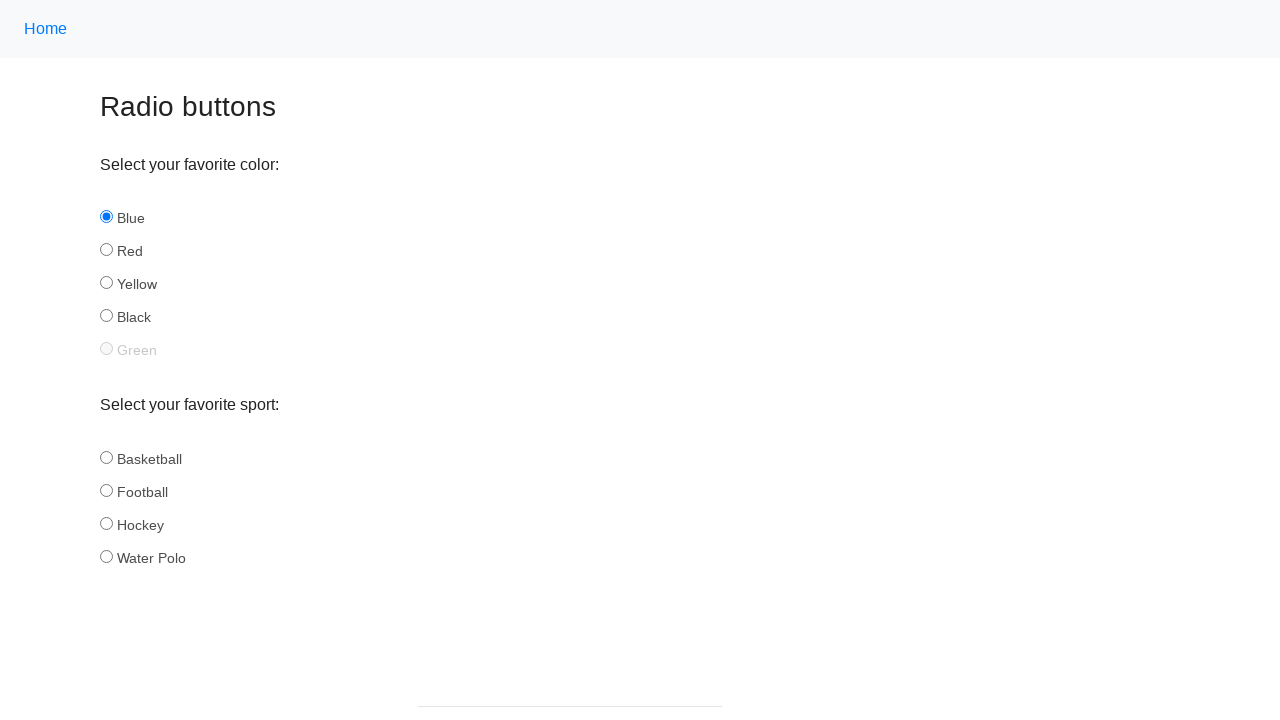

Clicked 'Hockey' radio button in sport group at (106, 523) on input[name='sport'][id='hockey']
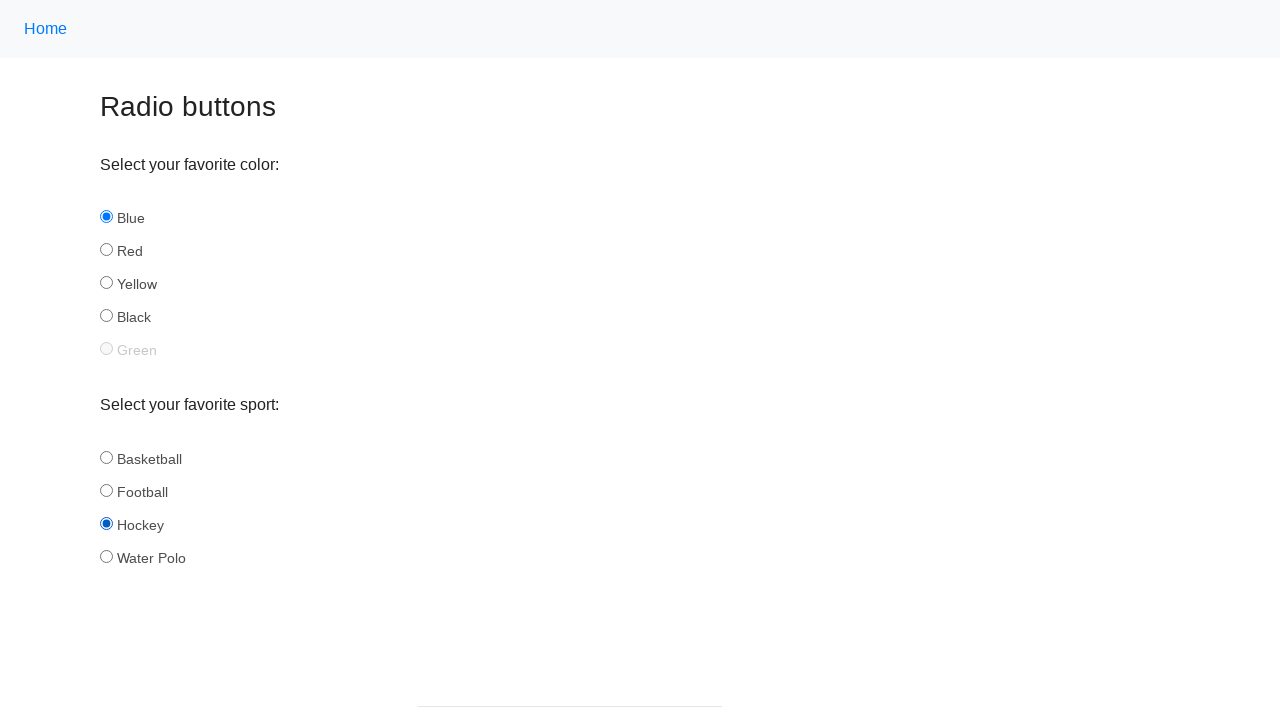

Verified 'Hockey' radio button is selected
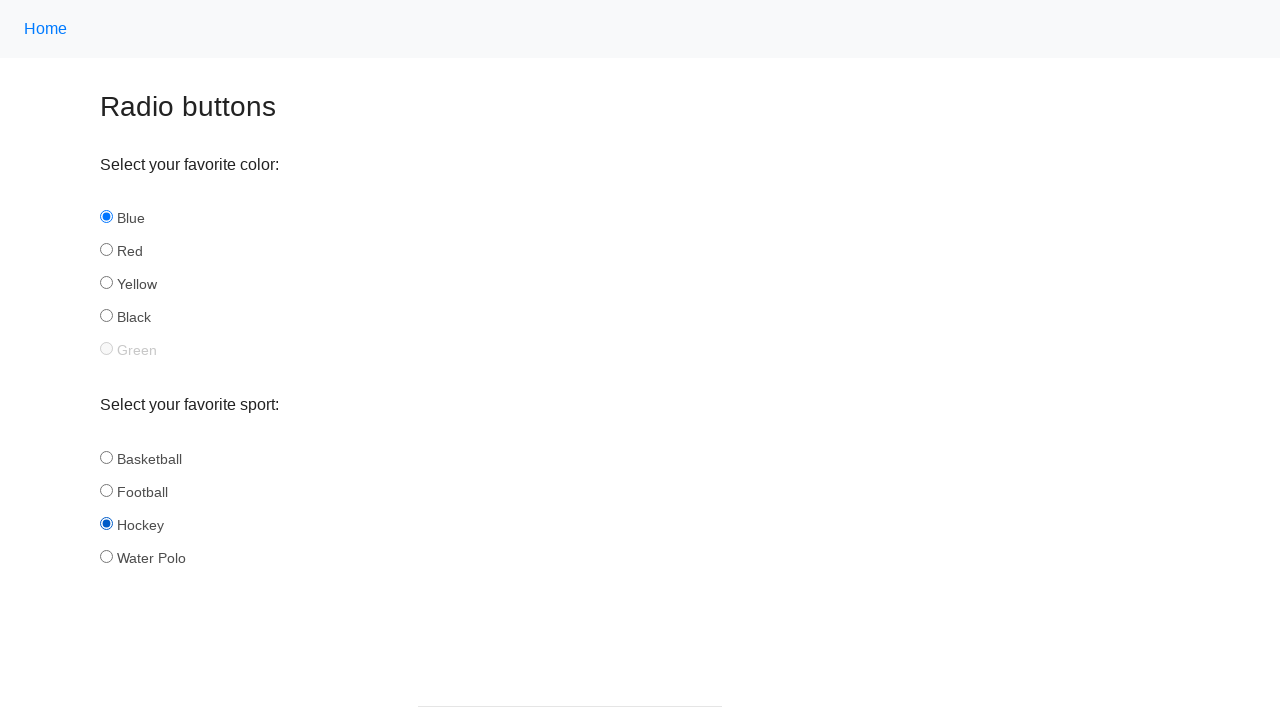

Clicked 'Football' radio button in sport group at (106, 490) on input[name='sport'][id='football']
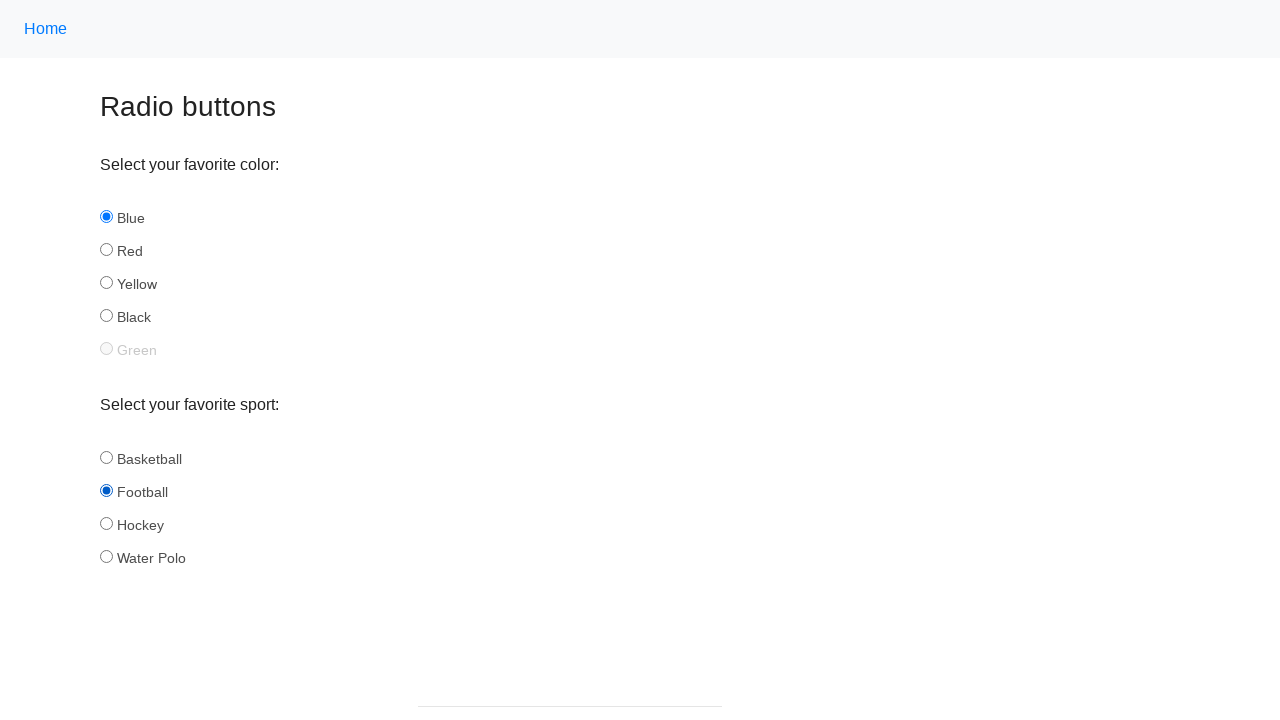

Verified 'Football' radio button is selected
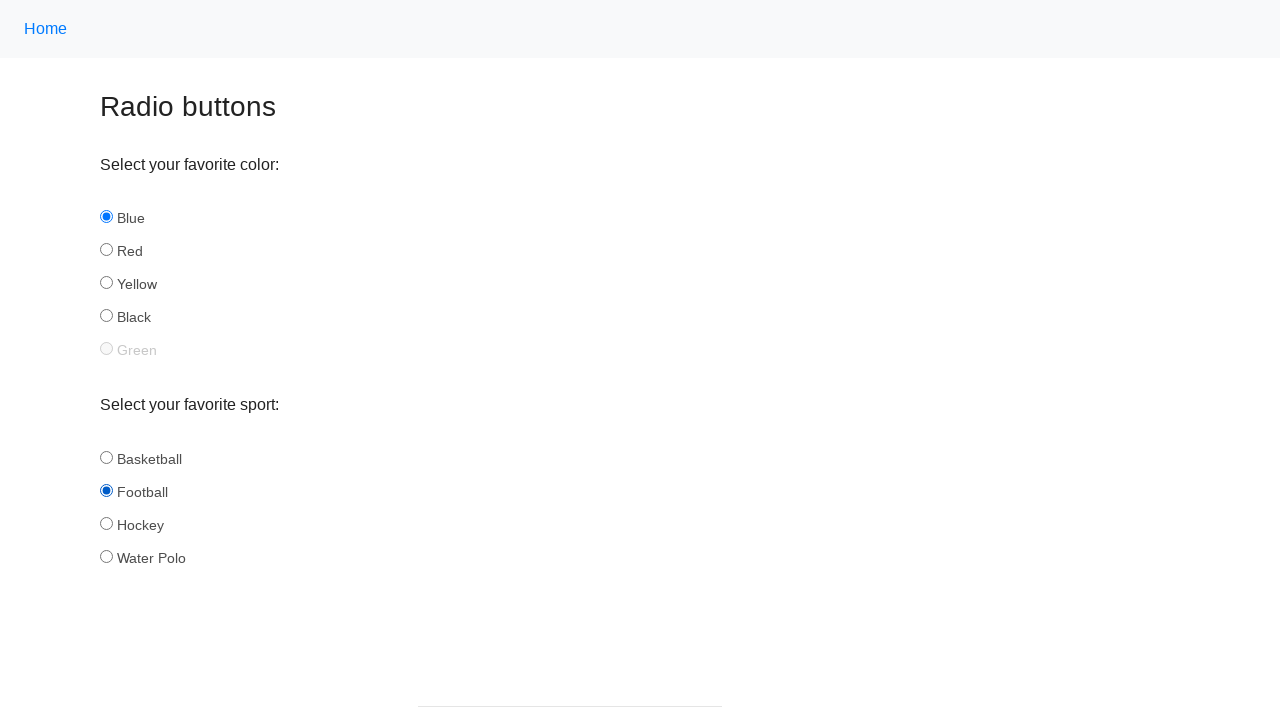

Clicked 'Yellow' radio button in color group at (106, 283) on input[name='color'][id='yellow']
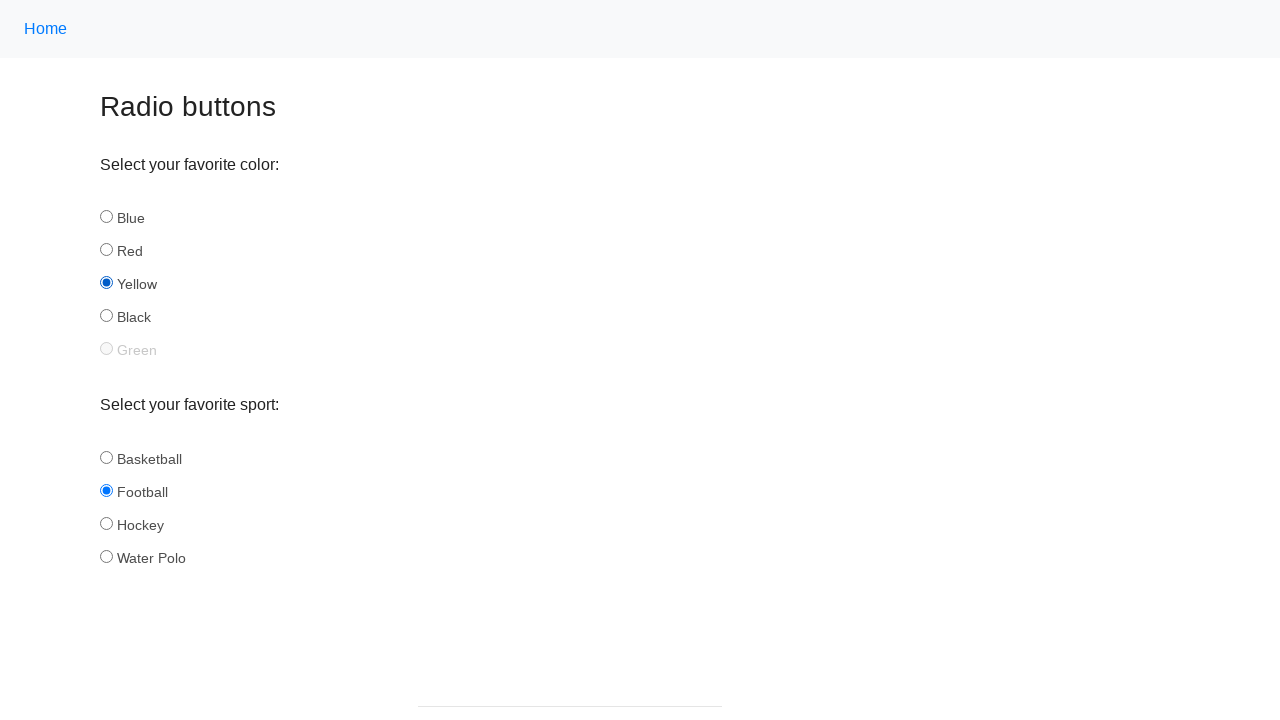

Verified 'Yellow' radio button is selected
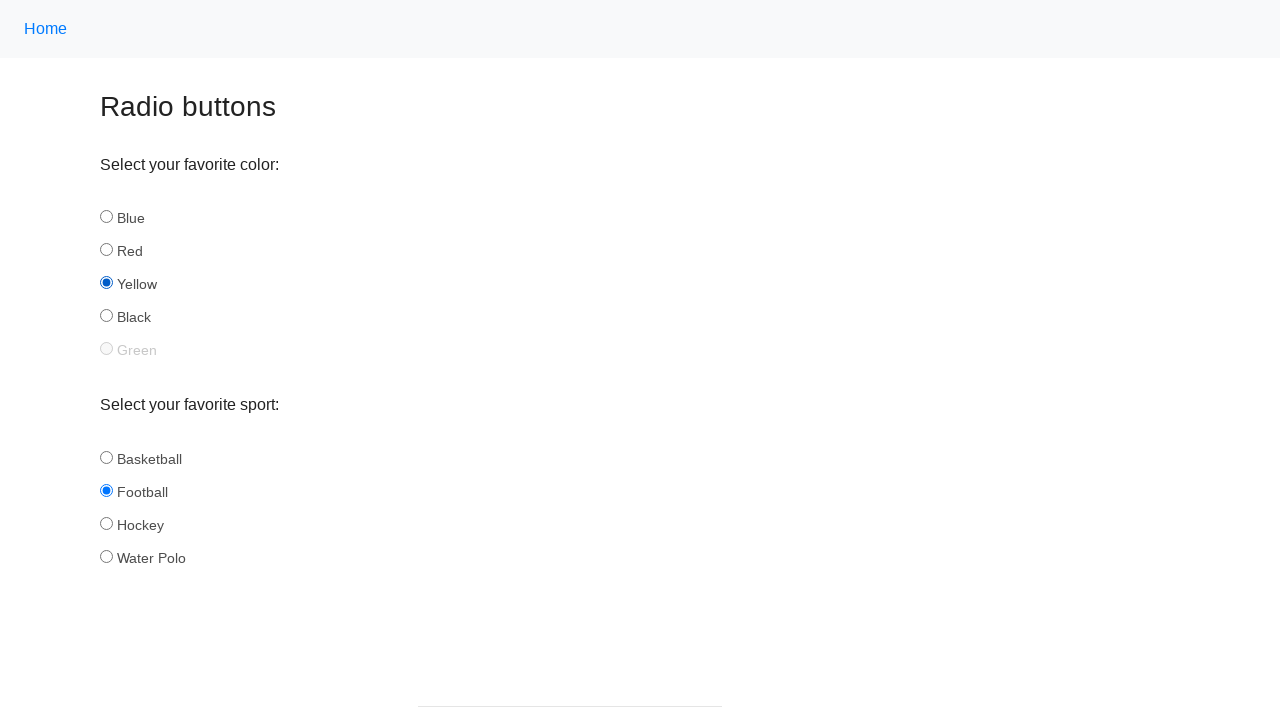

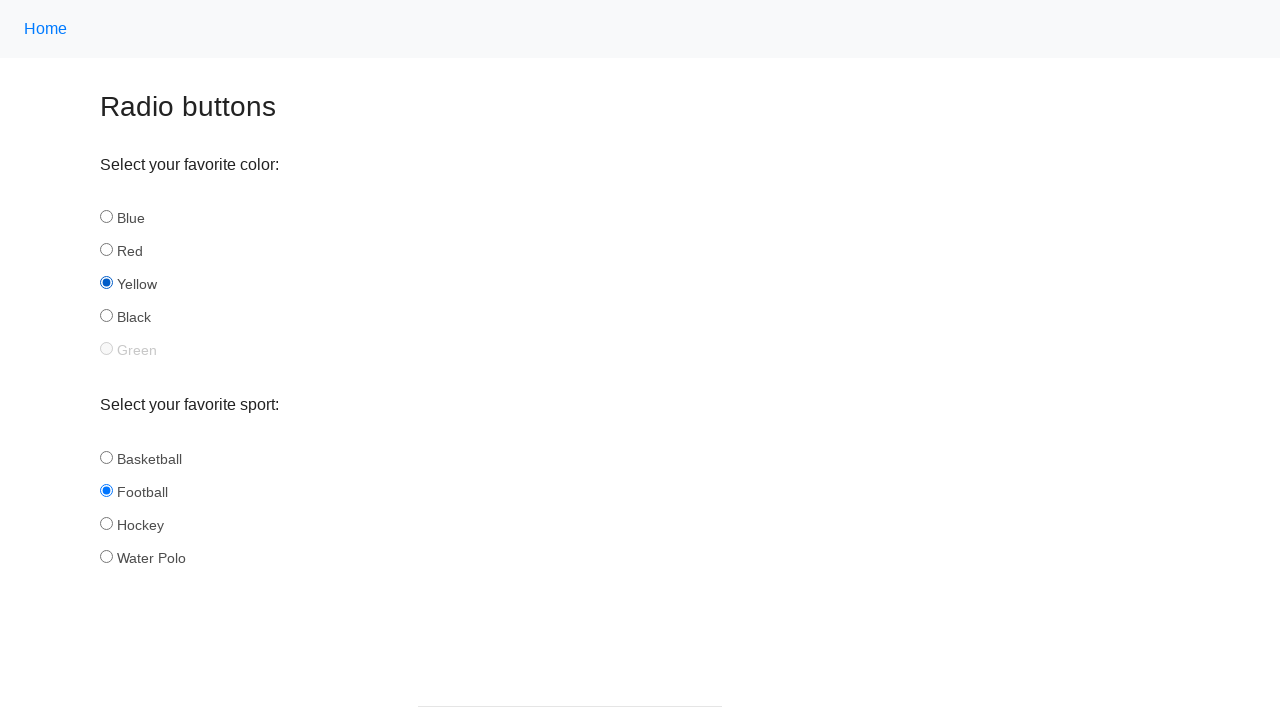